Navigates to retest.de website to verify the page loads without throwing any exceptions

Starting URL: https://retest.de

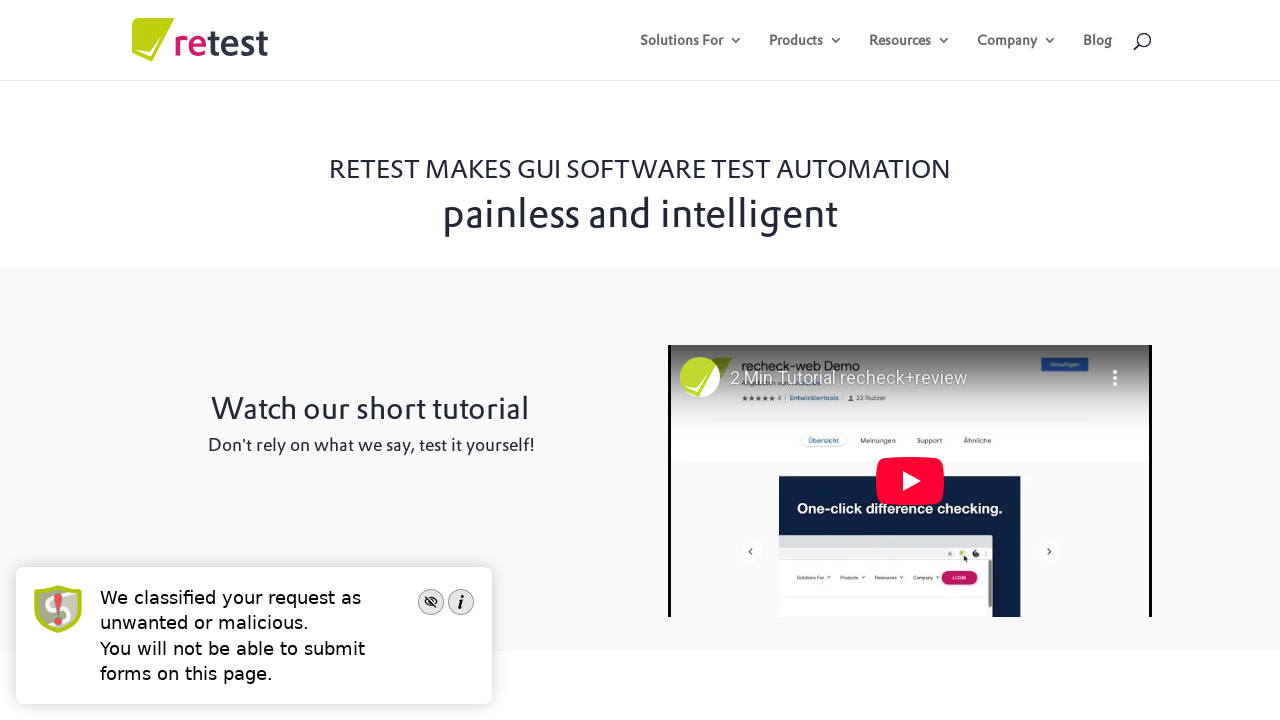

Navigated to https://retest.de
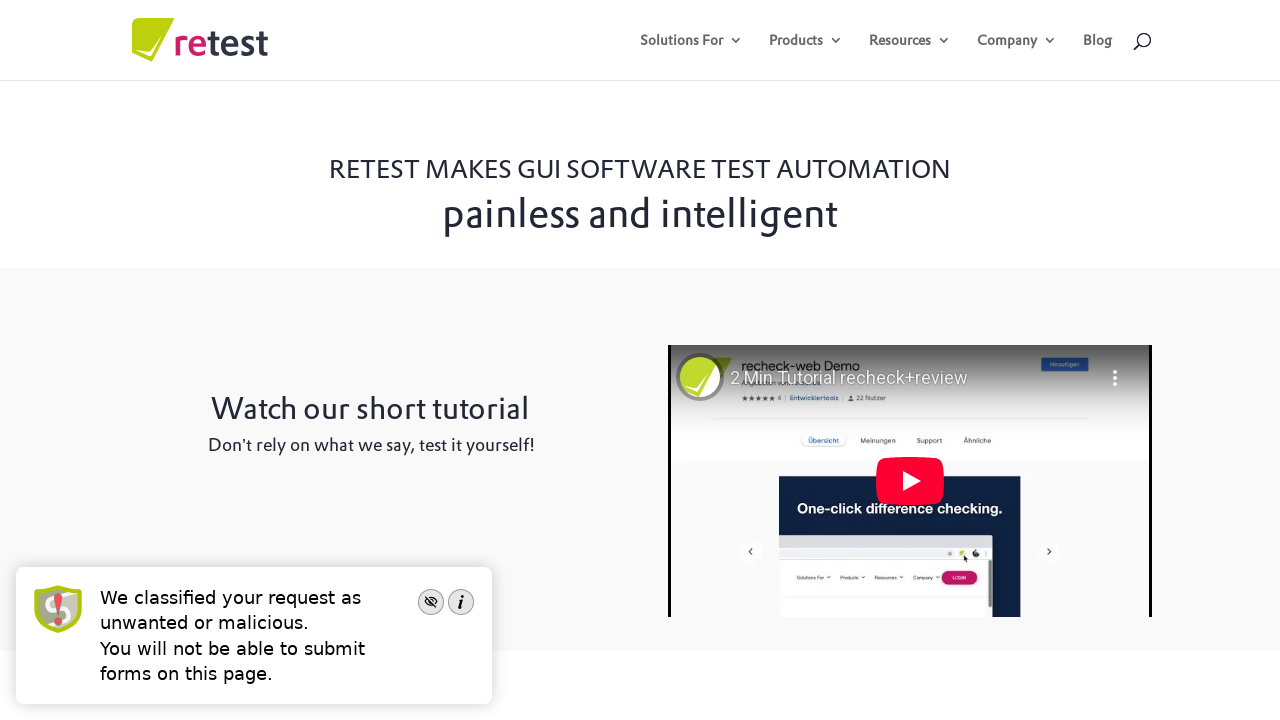

Page loaded with domcontentloaded state
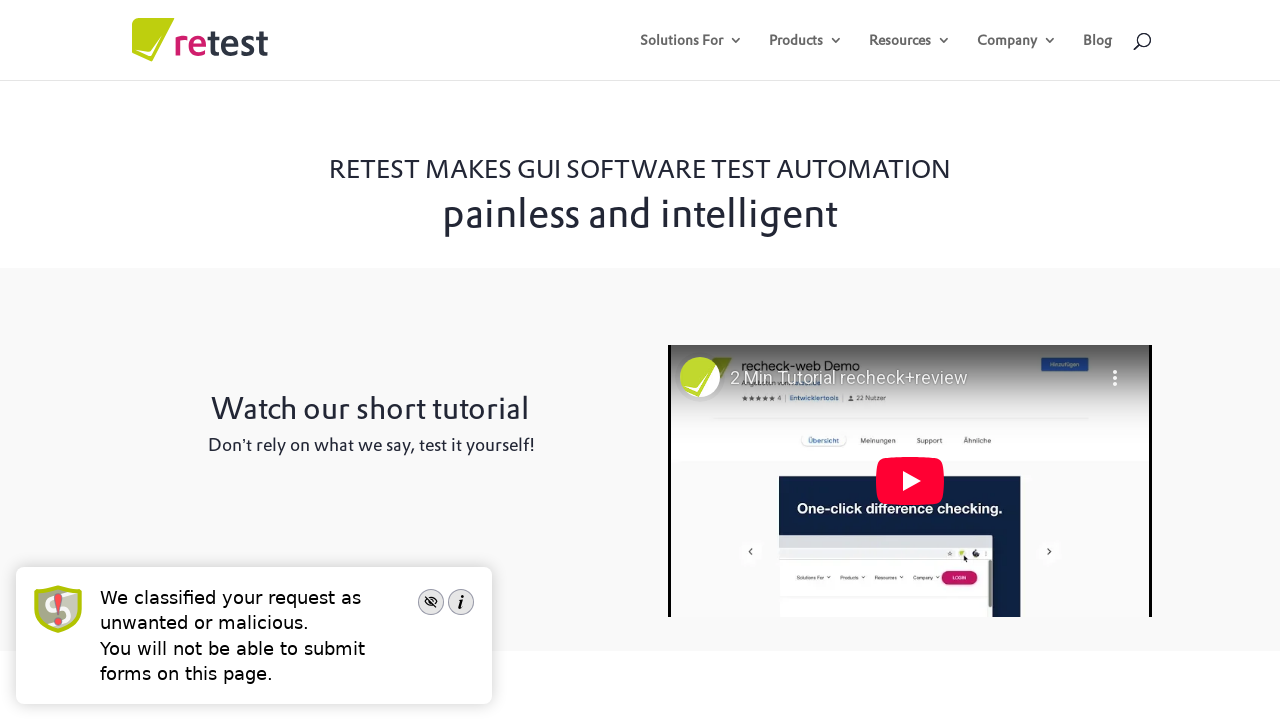

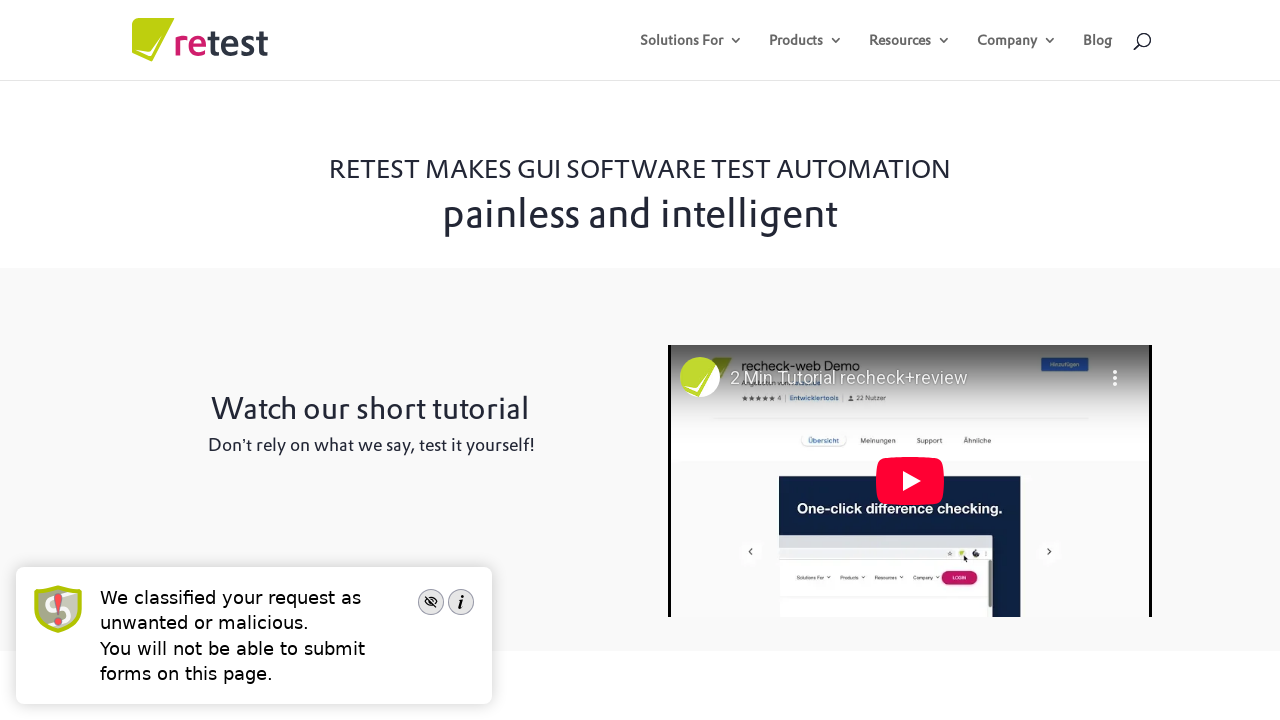